Tests text box input functionality by filling a username field, clearing it, and entering a new value

Starting URL: https://demoqa.com/text-box

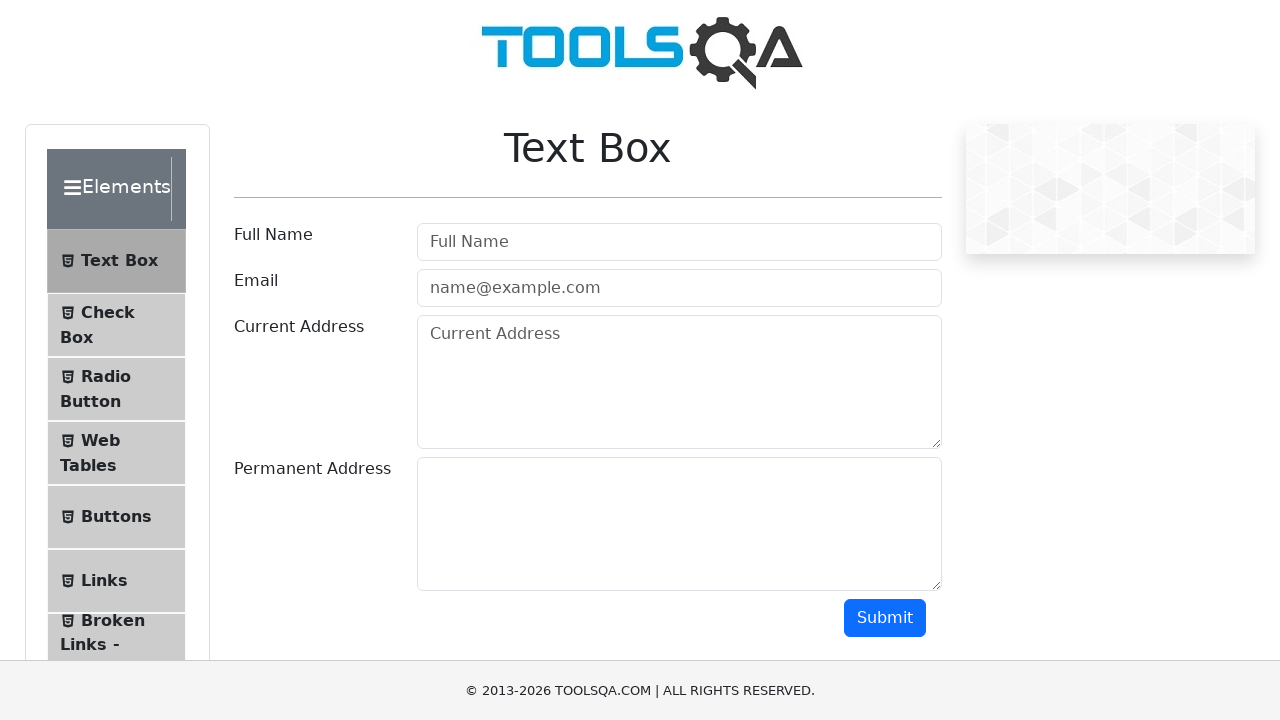

Filled username field with 'Angle' on #userName
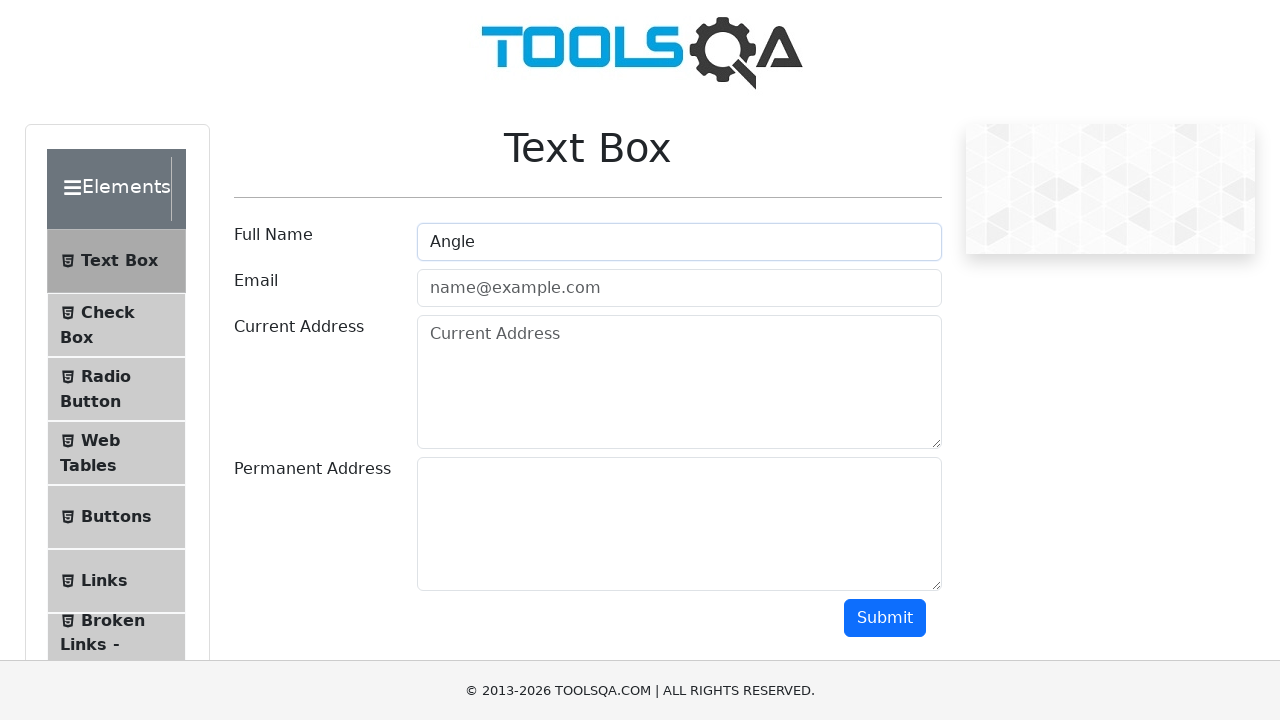

Cleared the username field on #userName
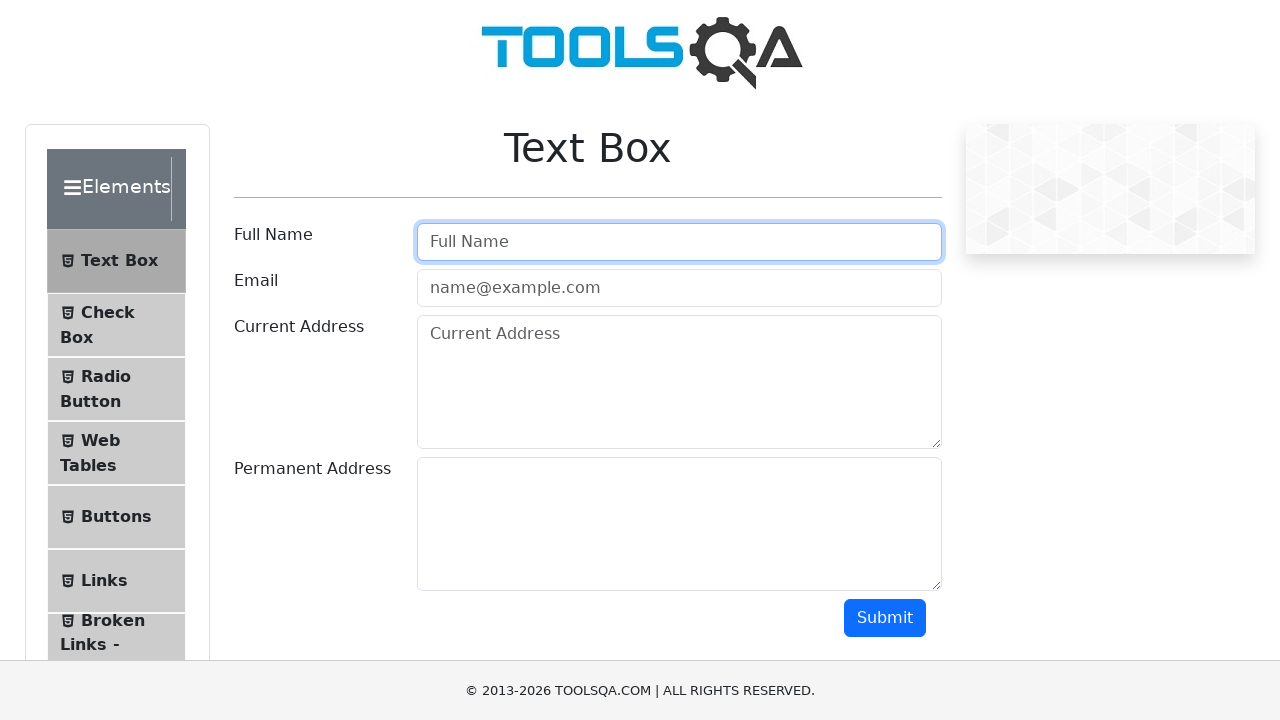

Filled username field with new value 'GGGG' on #userName
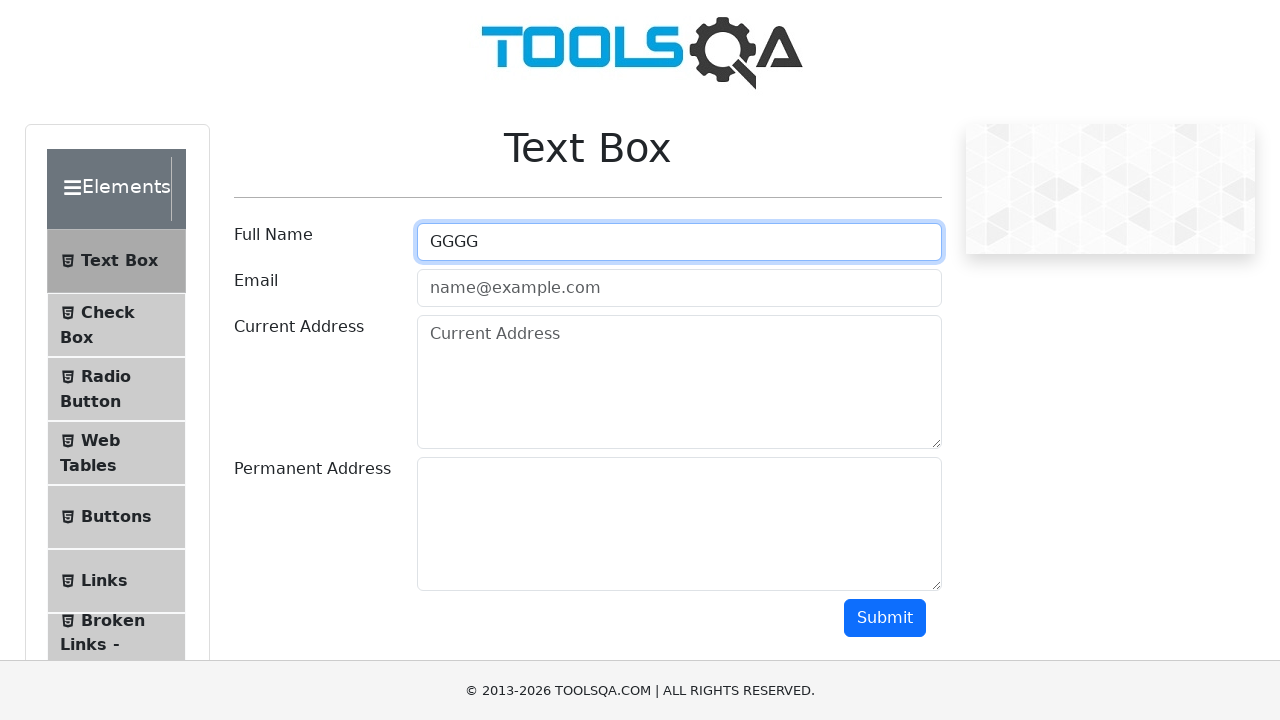

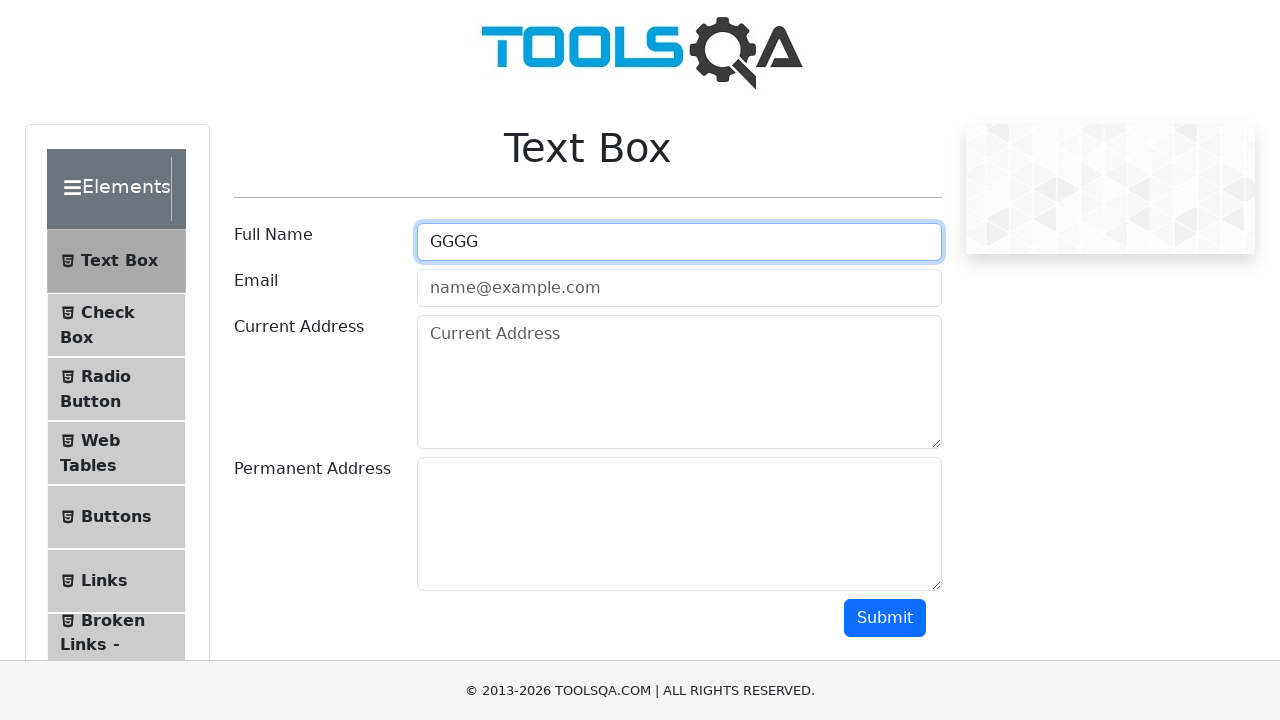